Tests completing a task at the Active filter view

Starting URL: https://todomvc4tasj.herokuapp.com/

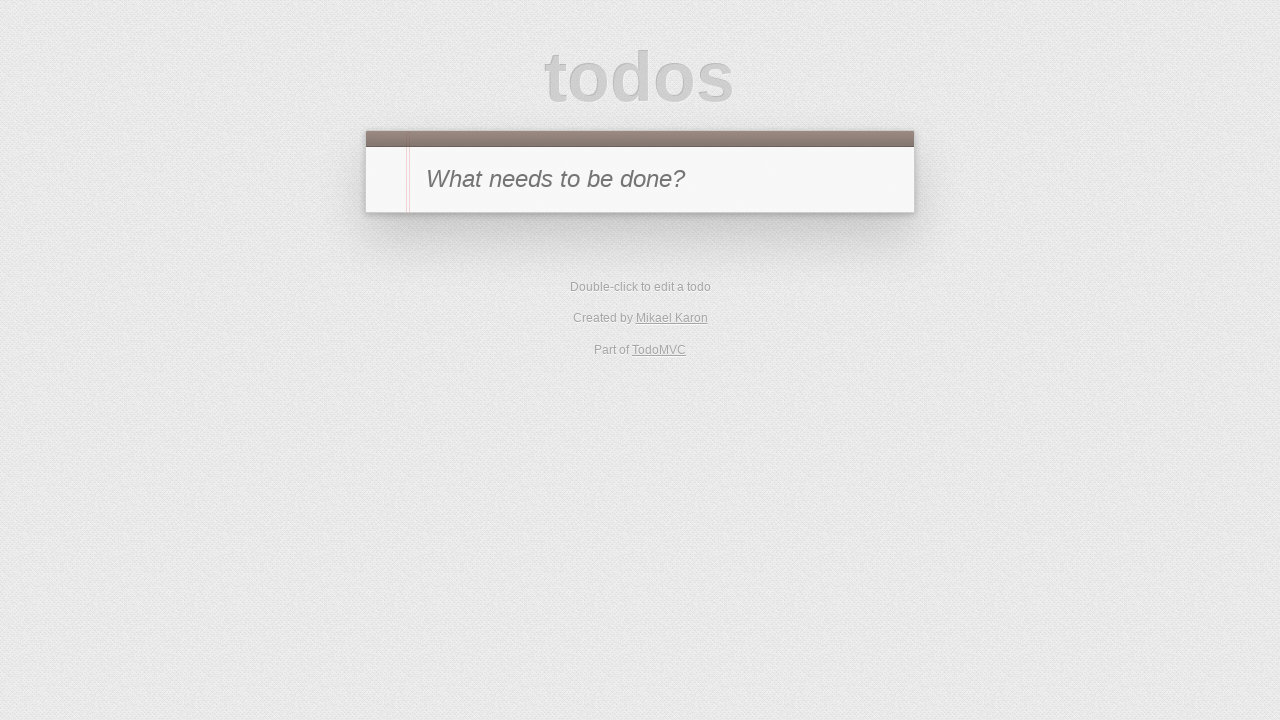

Set up localStorage with two active tasks
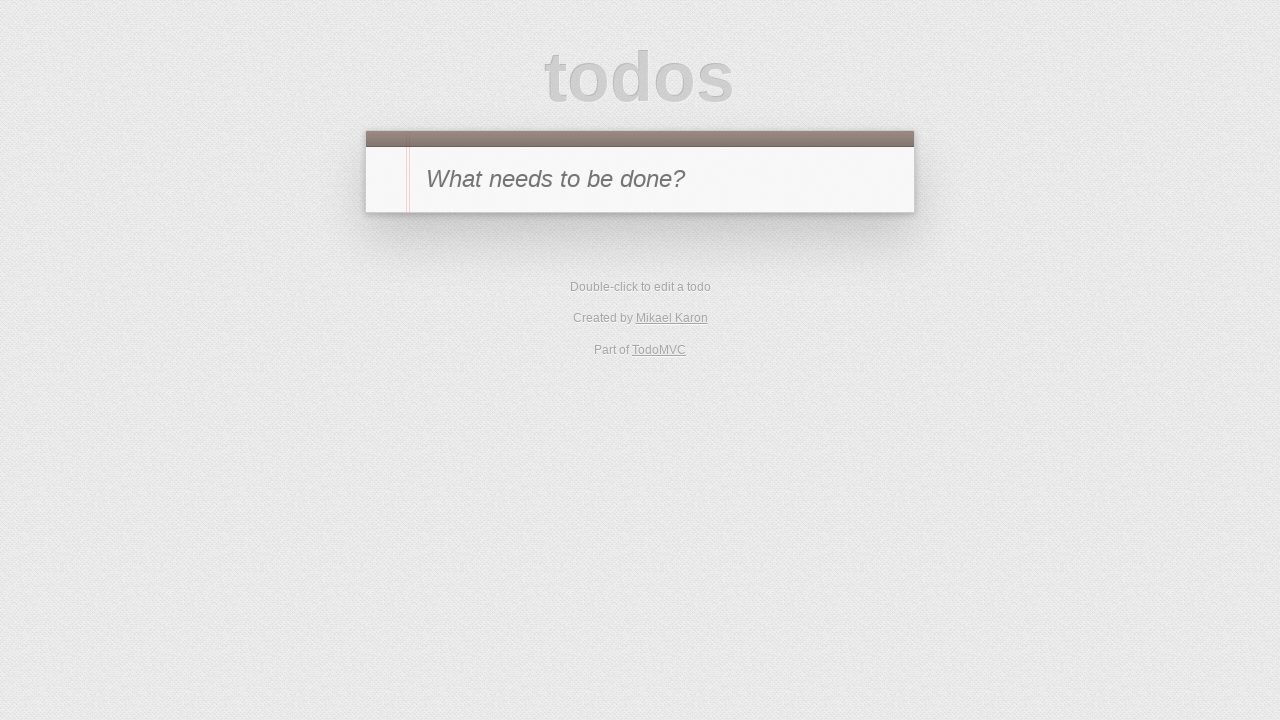

Reloaded page to apply localStorage data
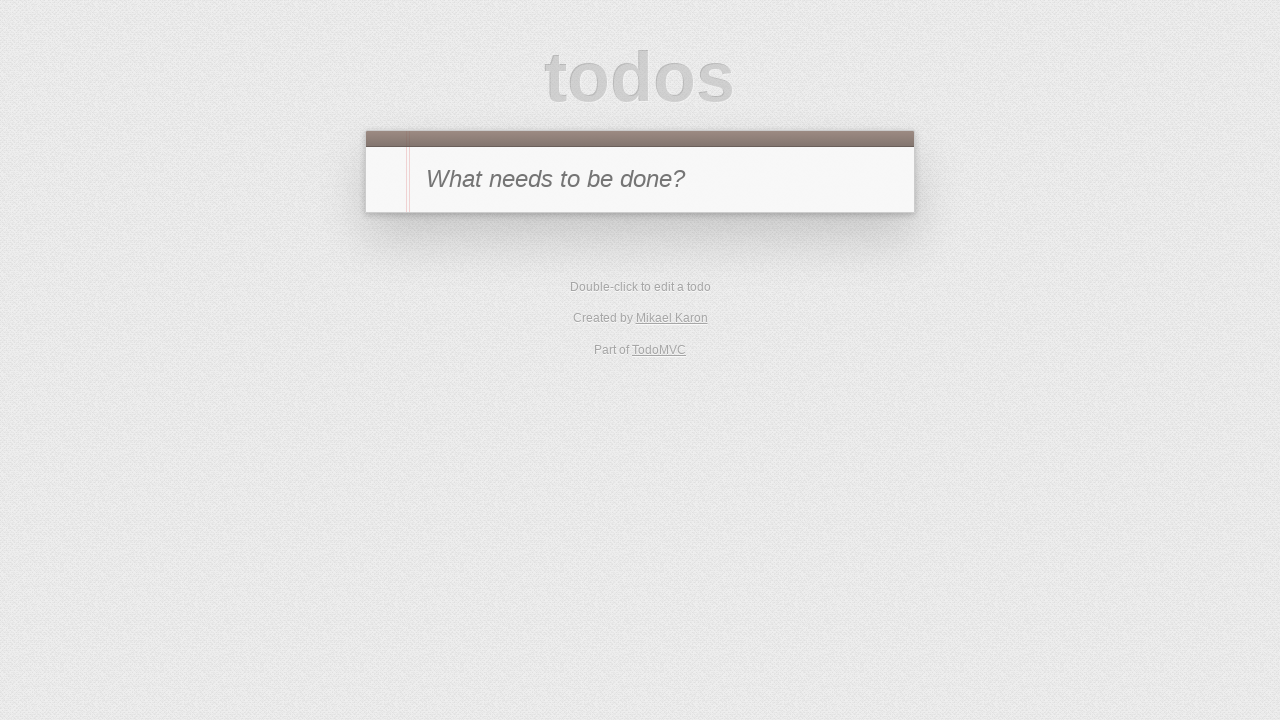

Clicked Active filter to view only active tasks at (614, 351) on a:text("Active")
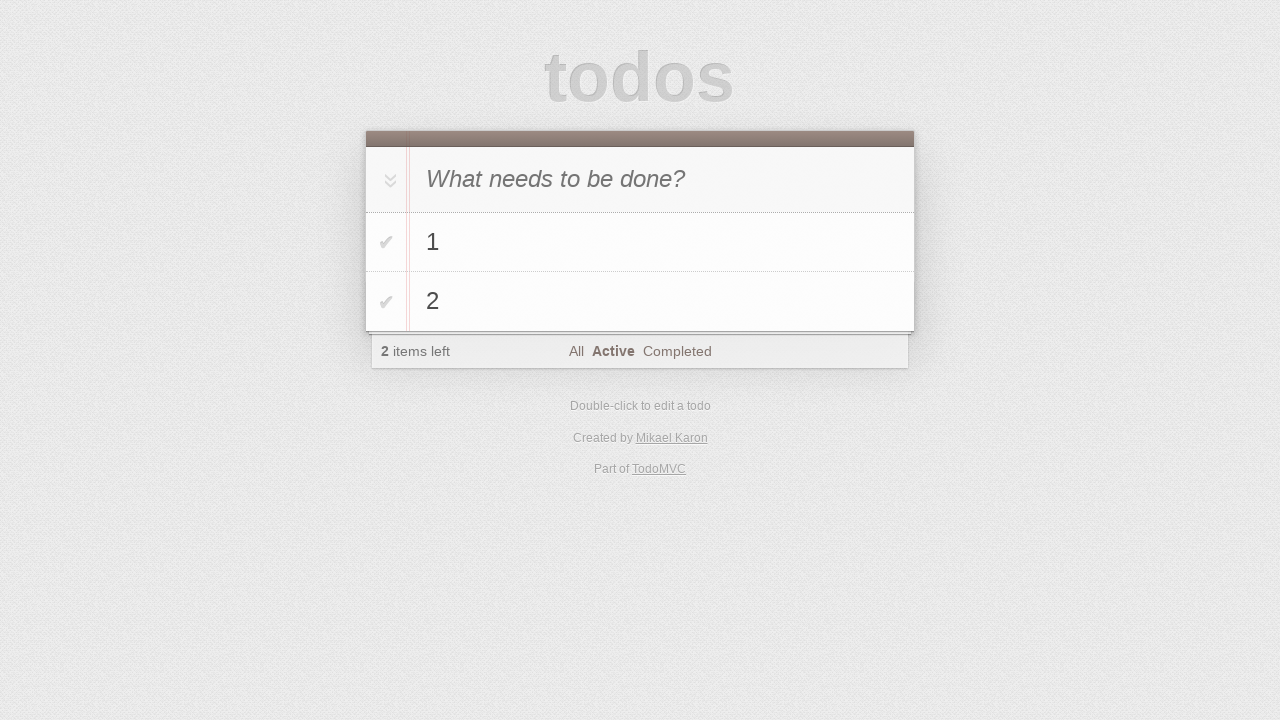

Toggled task '1' checkbox to mark as completed at (386, 242) on li:has-text("1") .toggle
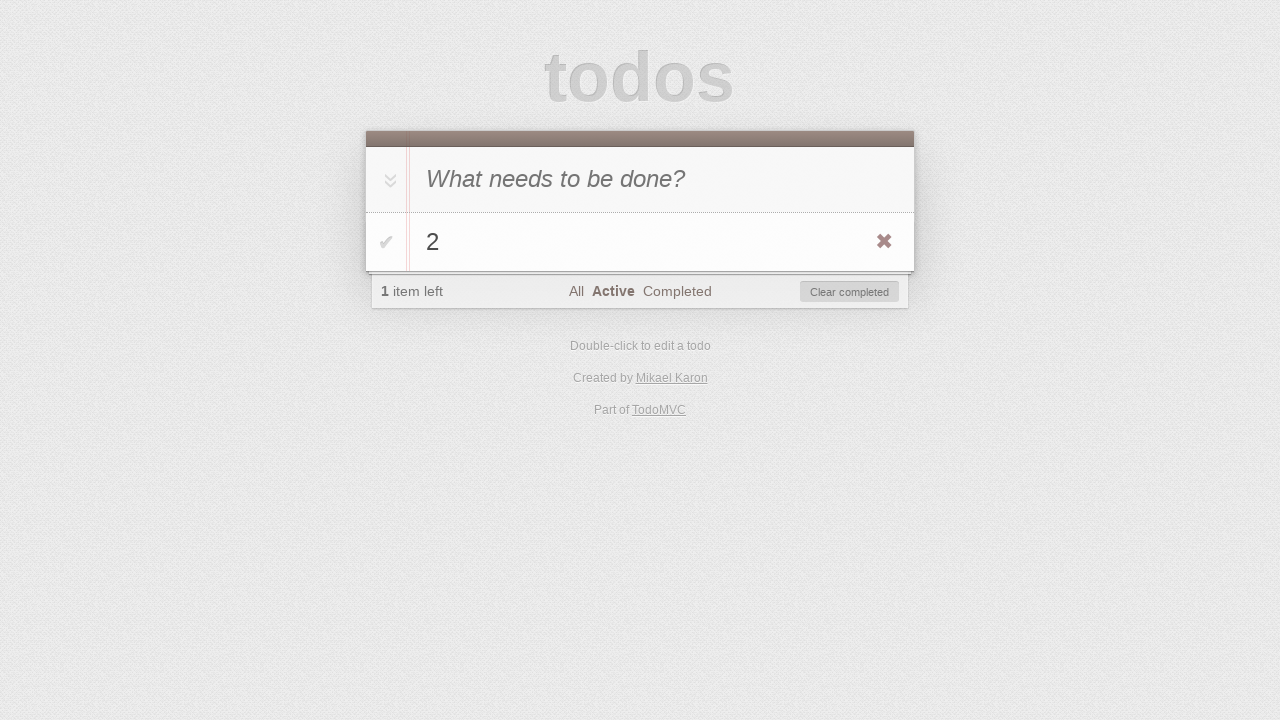

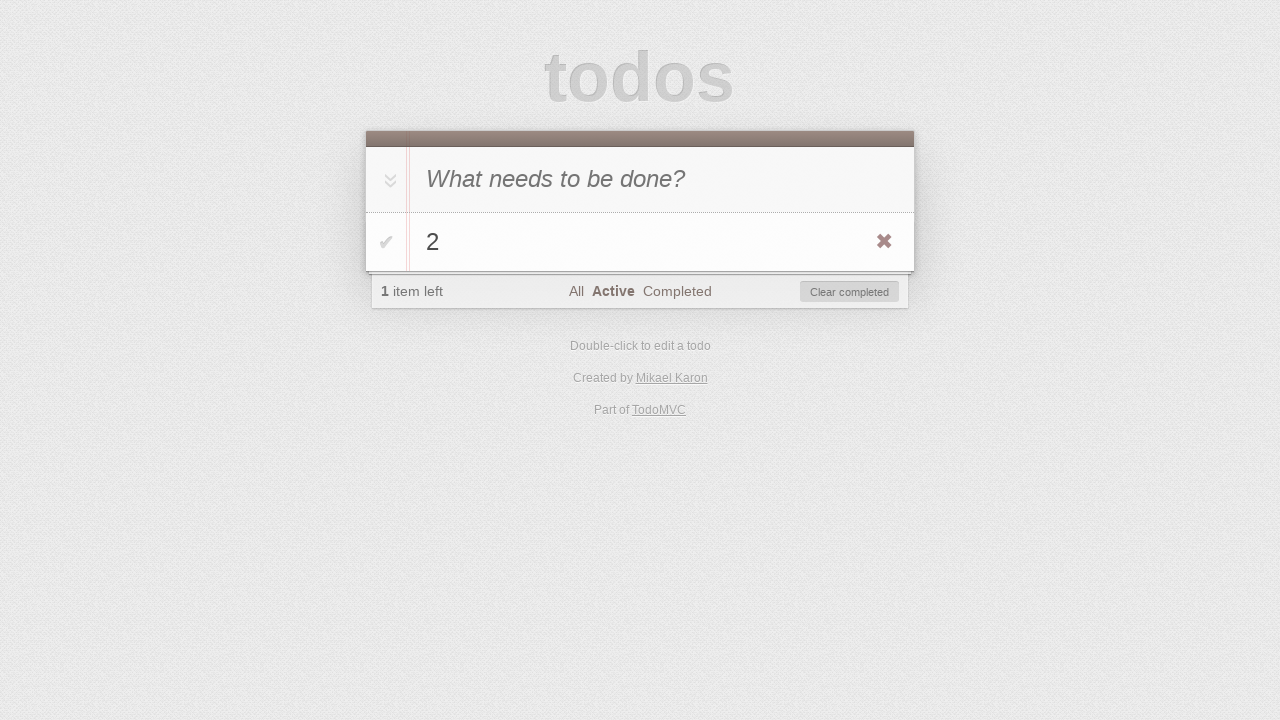